Navigates to GitHub homepage, then to a specific user profile page, verifies the page title contains the username, and navigates back to the homepage

Starting URL: https://github.com

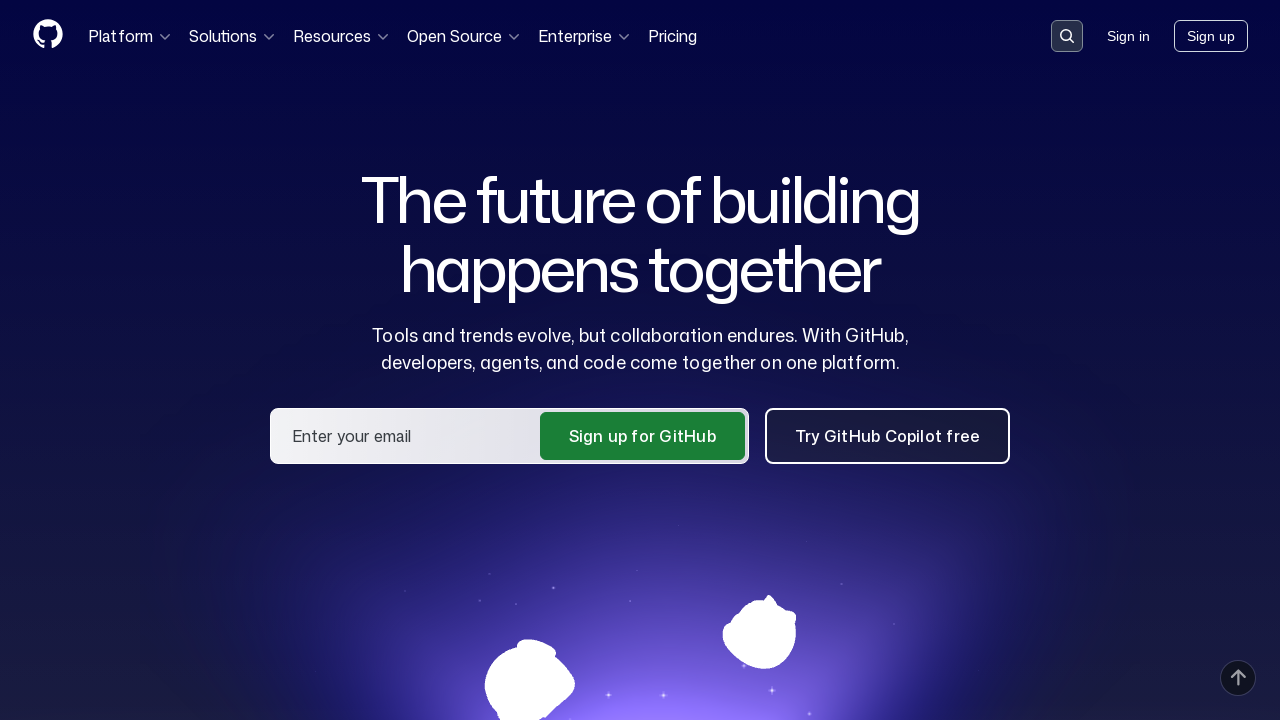

Set viewport size to 1920x1080
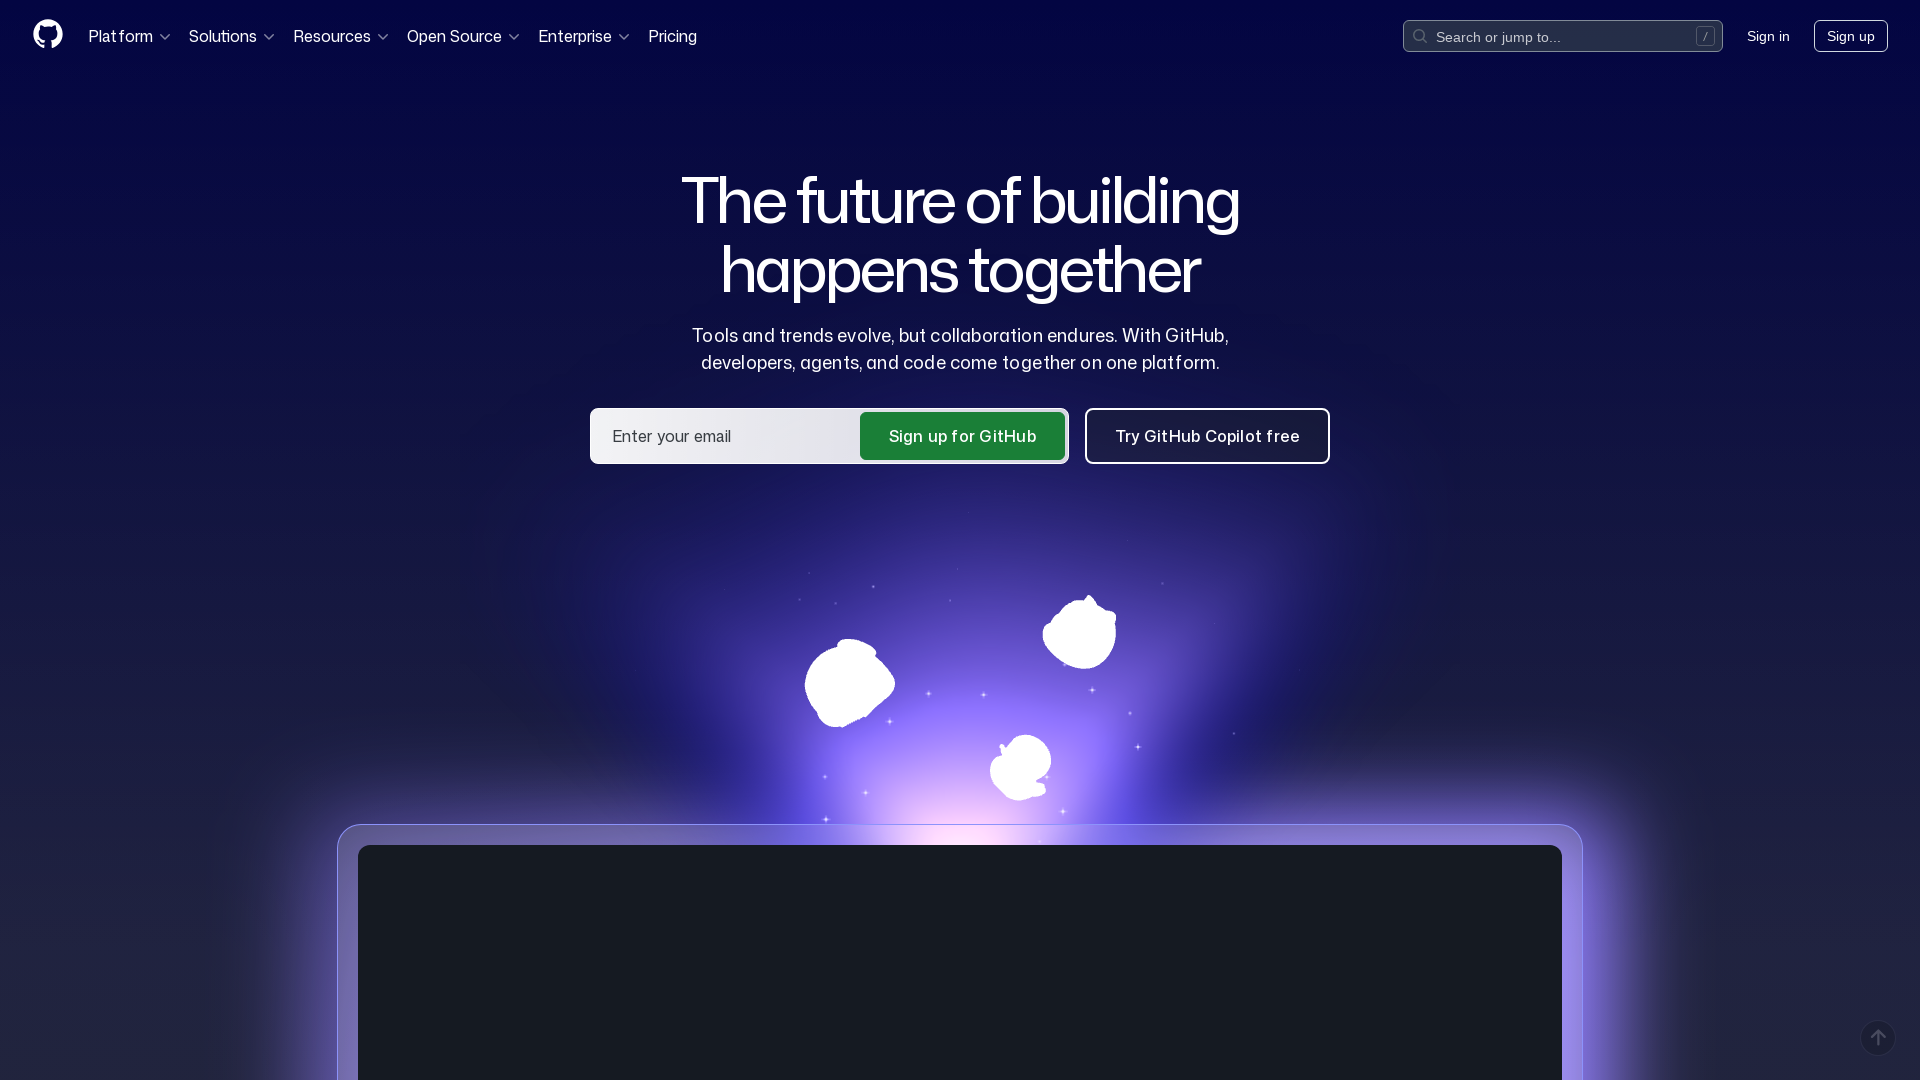

Navigated to GitHub user profile page (sadikturan)
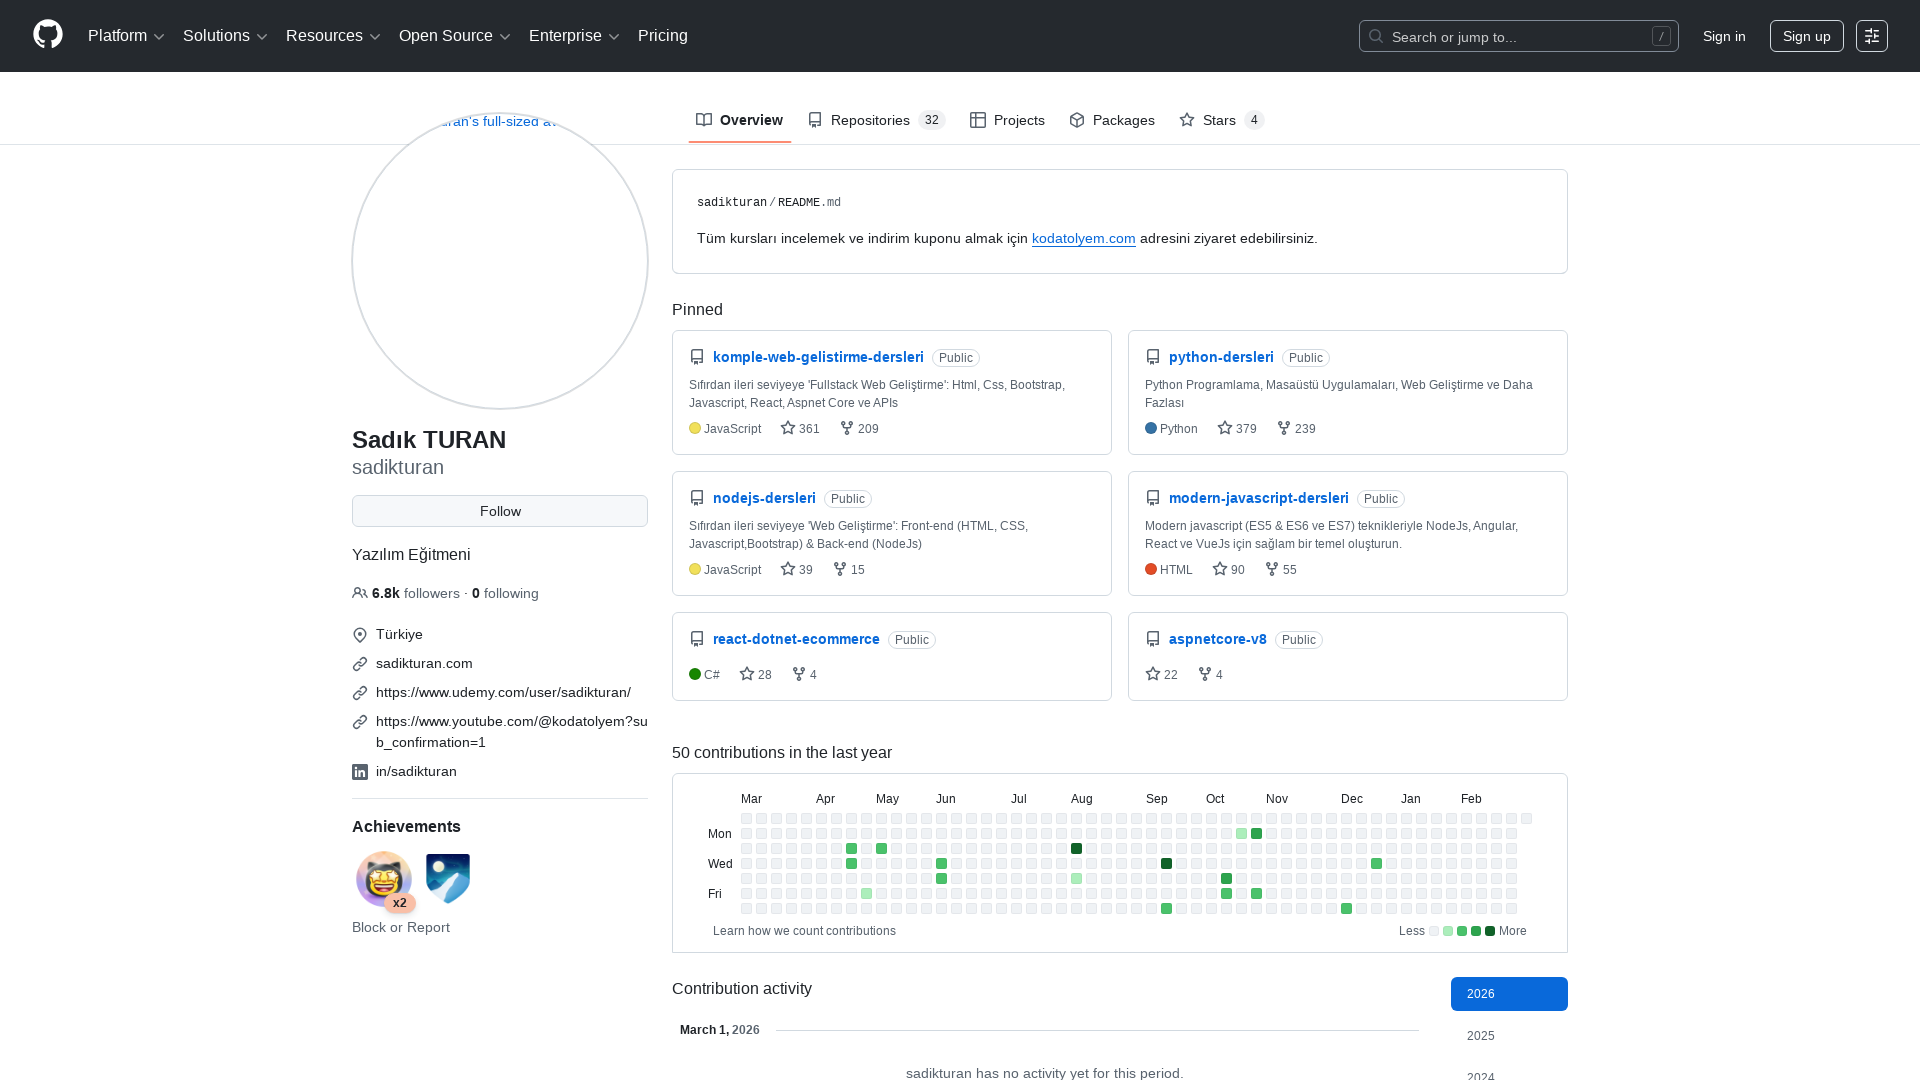

User profile page fully loaded
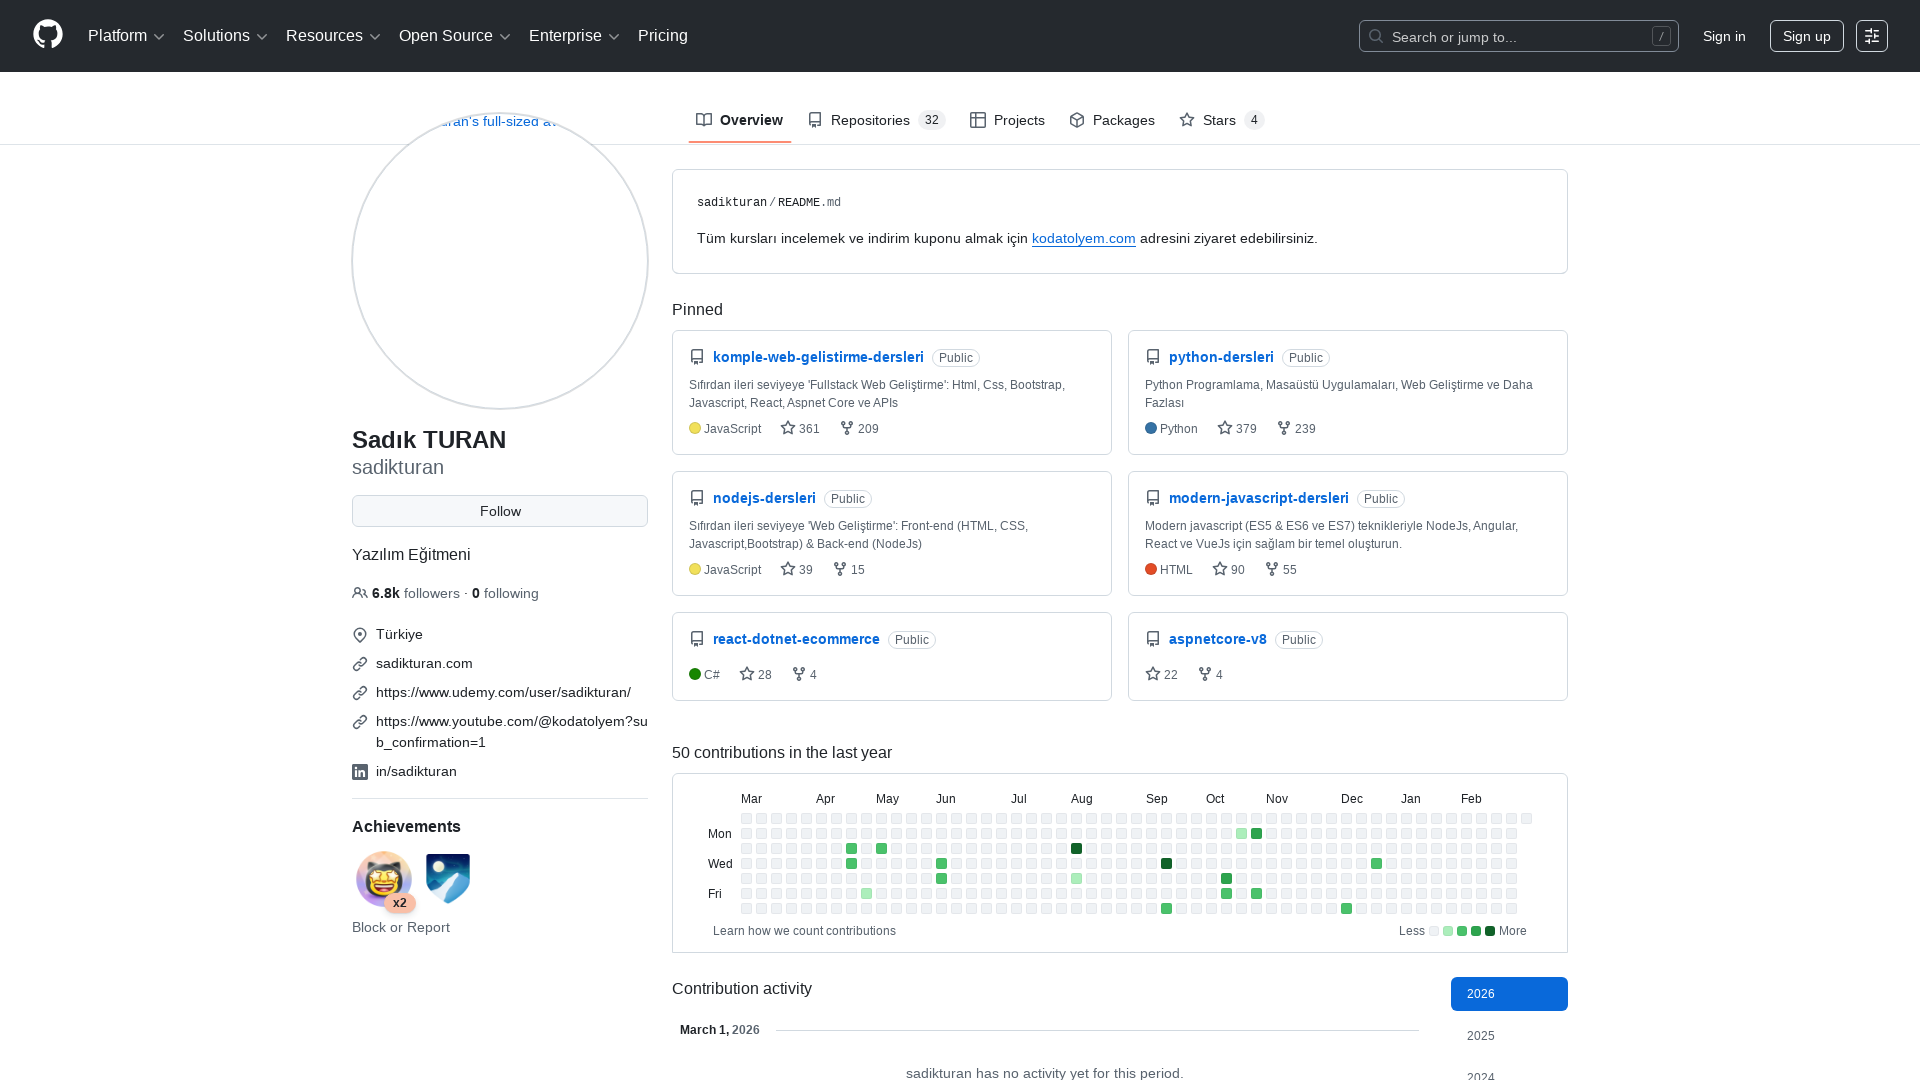

Navigated back to previous page (GitHub homepage)
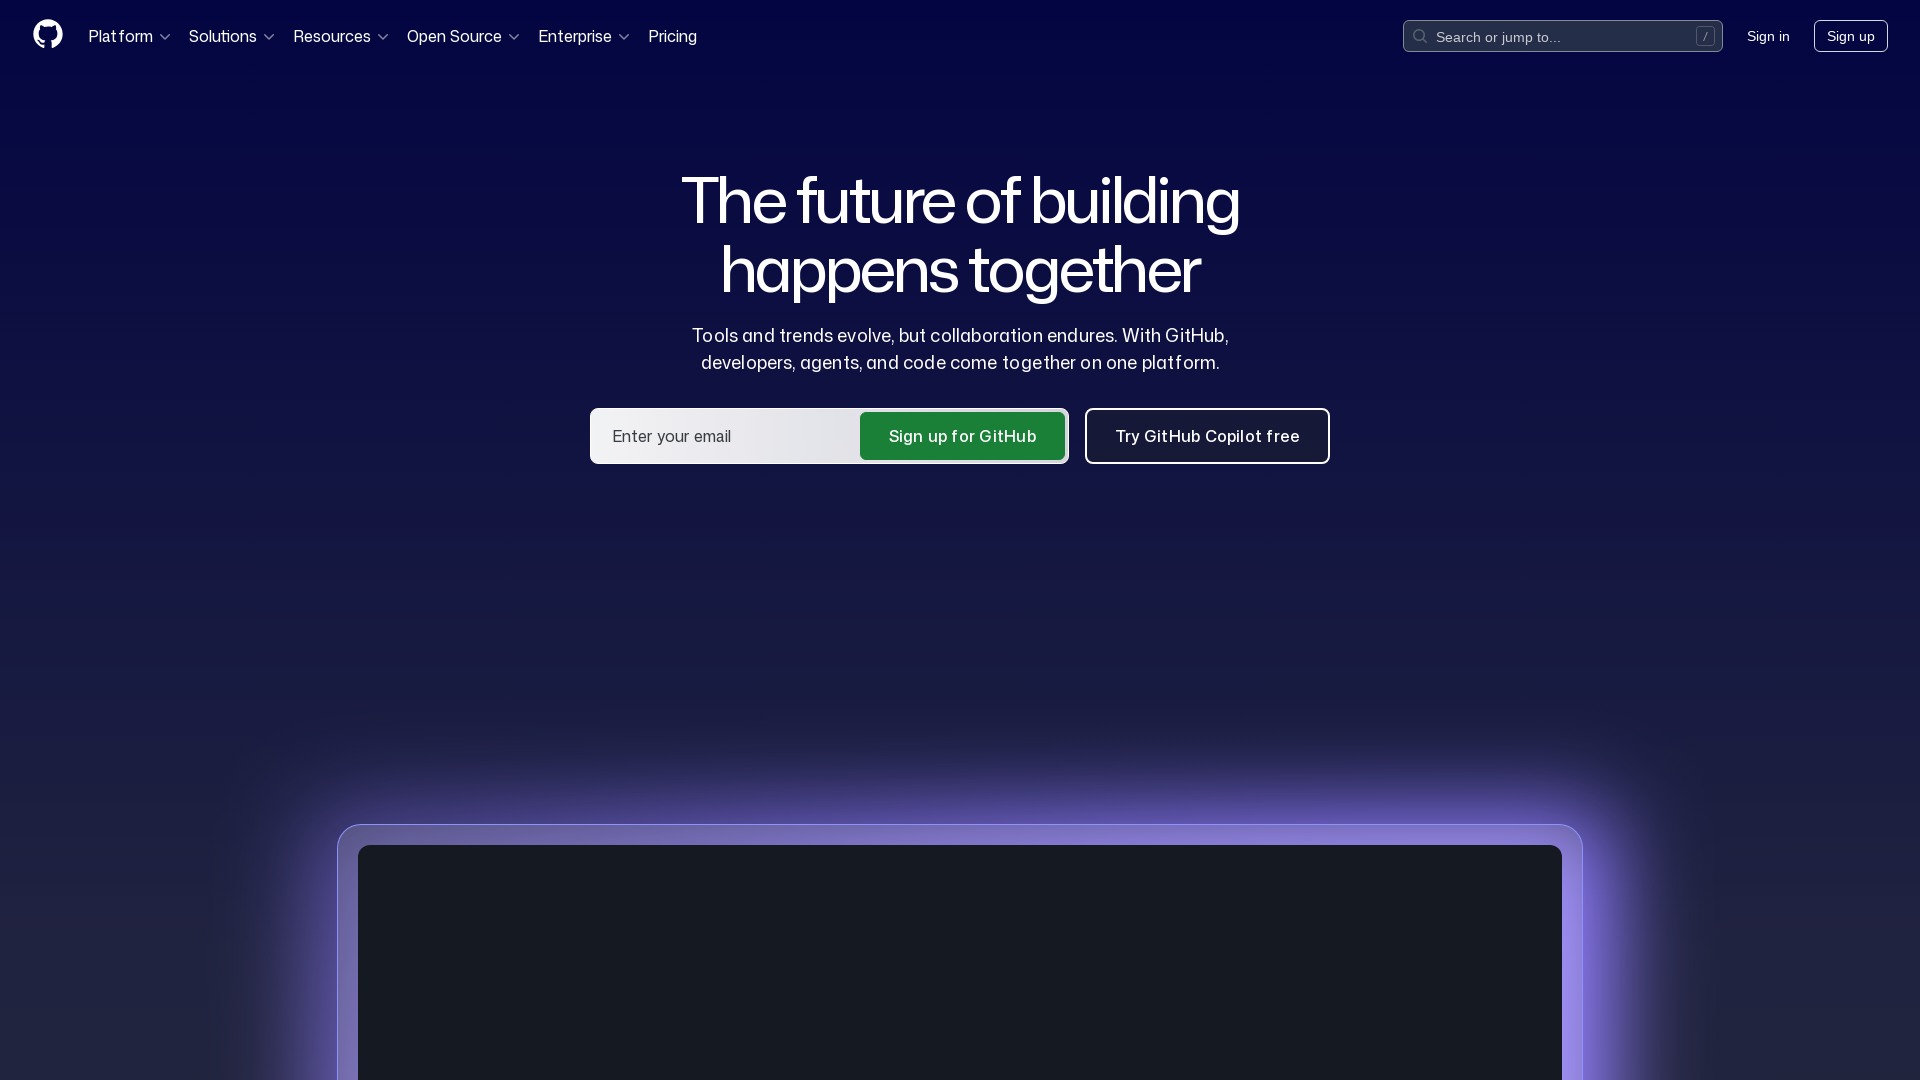

GitHub homepage fully loaded
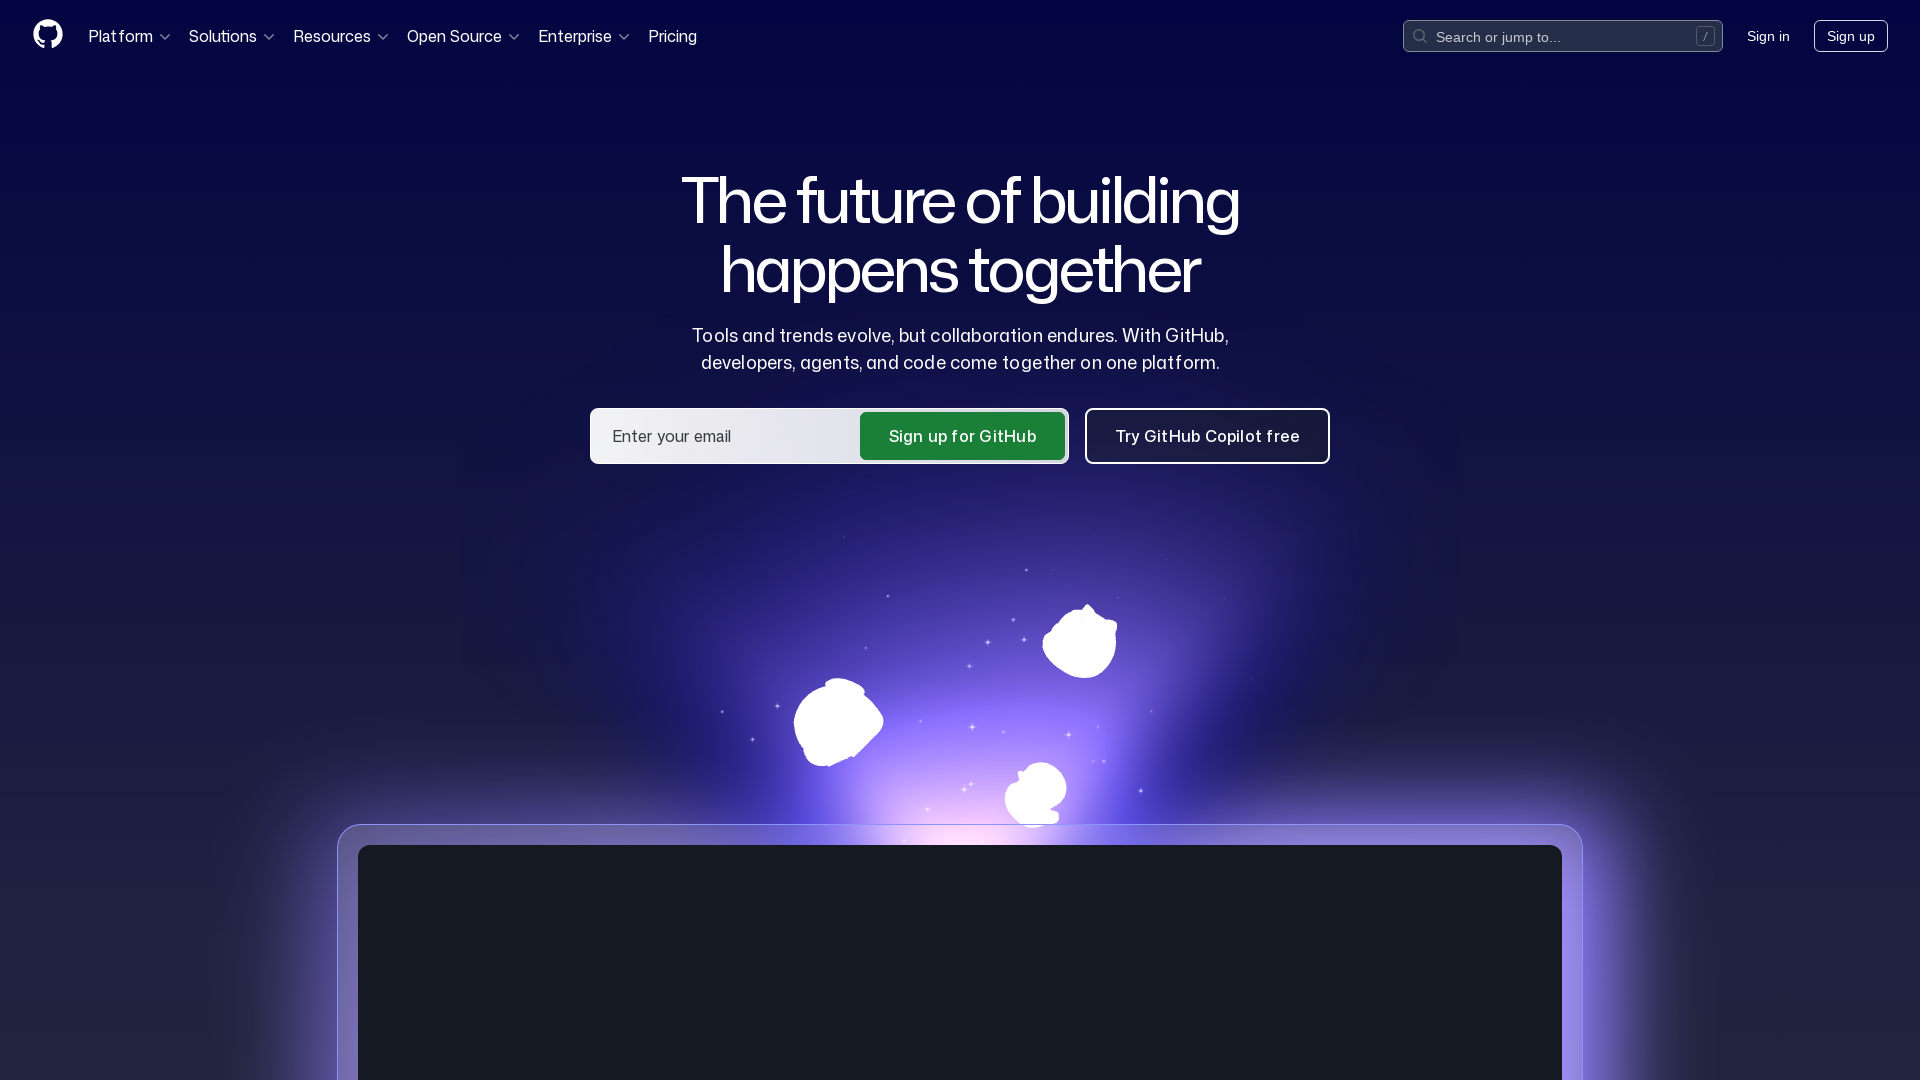

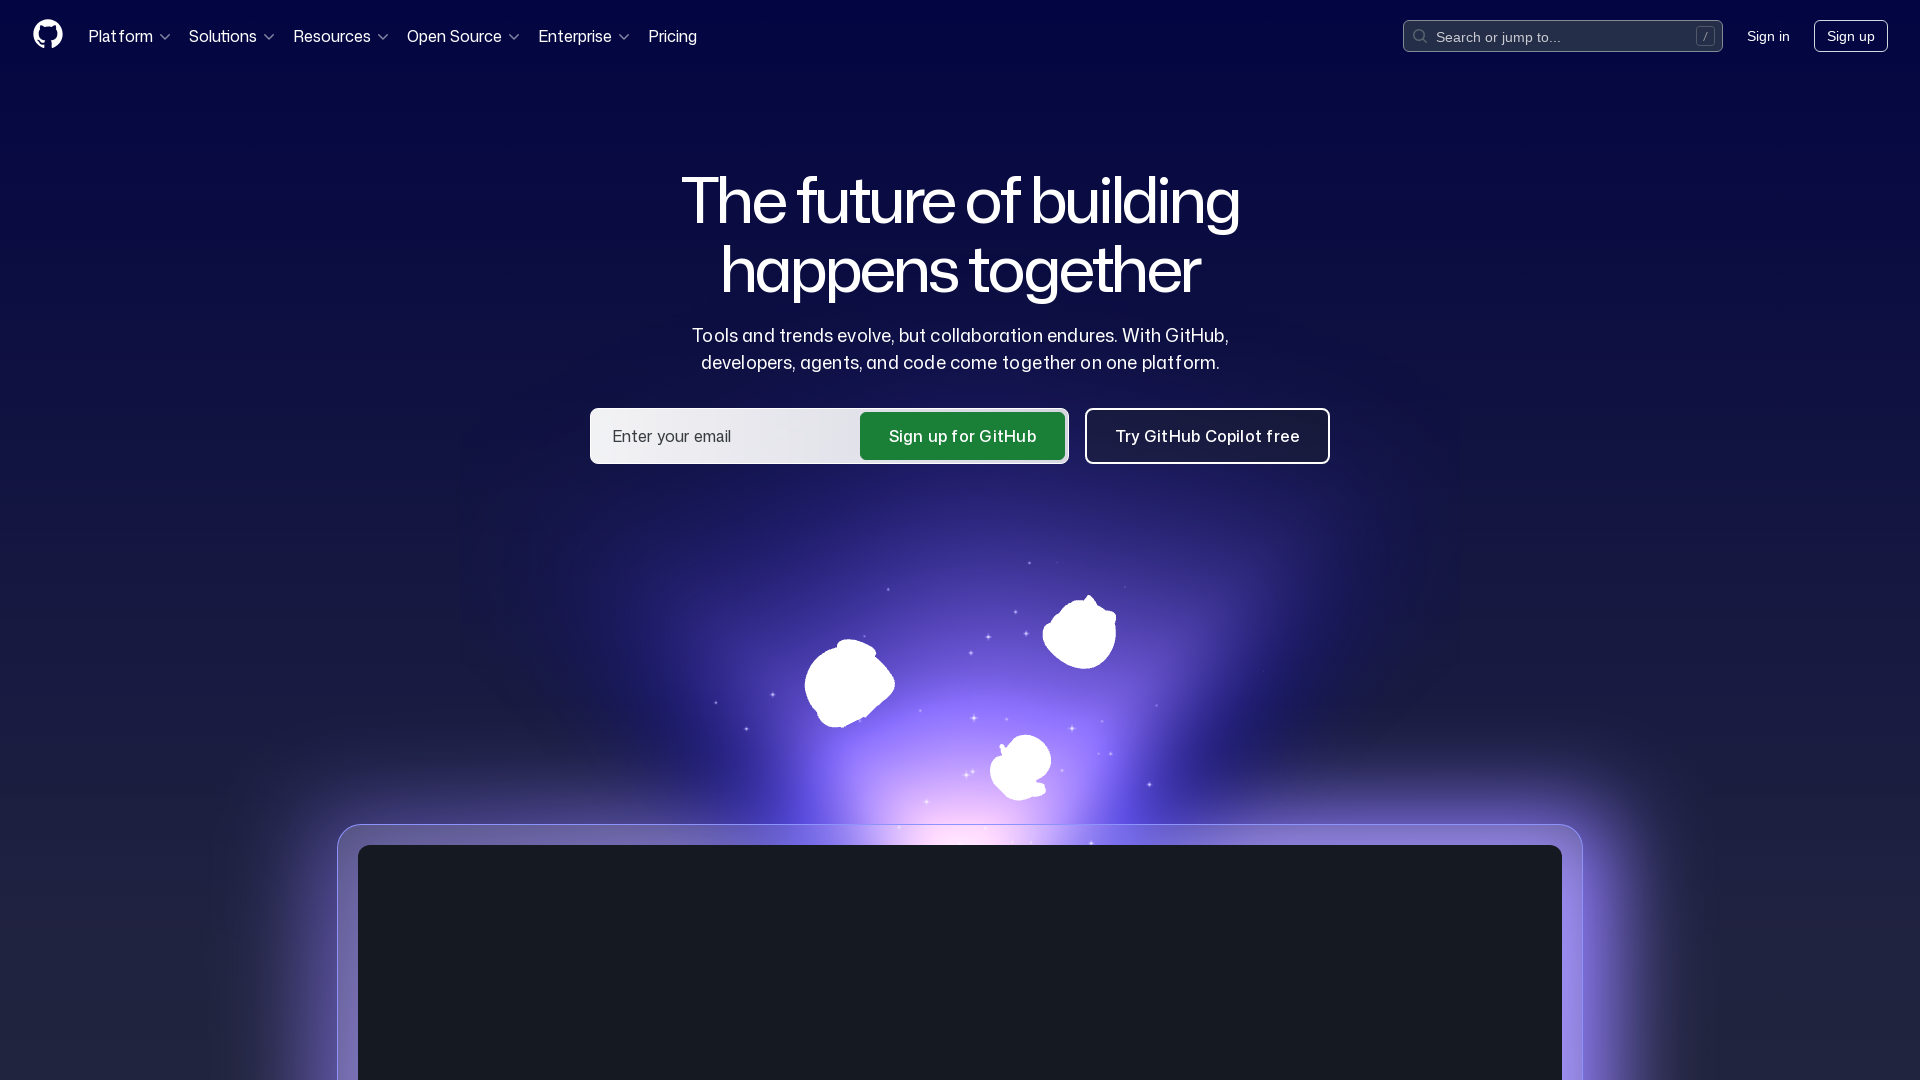